Tests click and hold functionality on a horizontal slider input element

Starting URL: https://the-internet.herokuapp.com/horizontal_slider

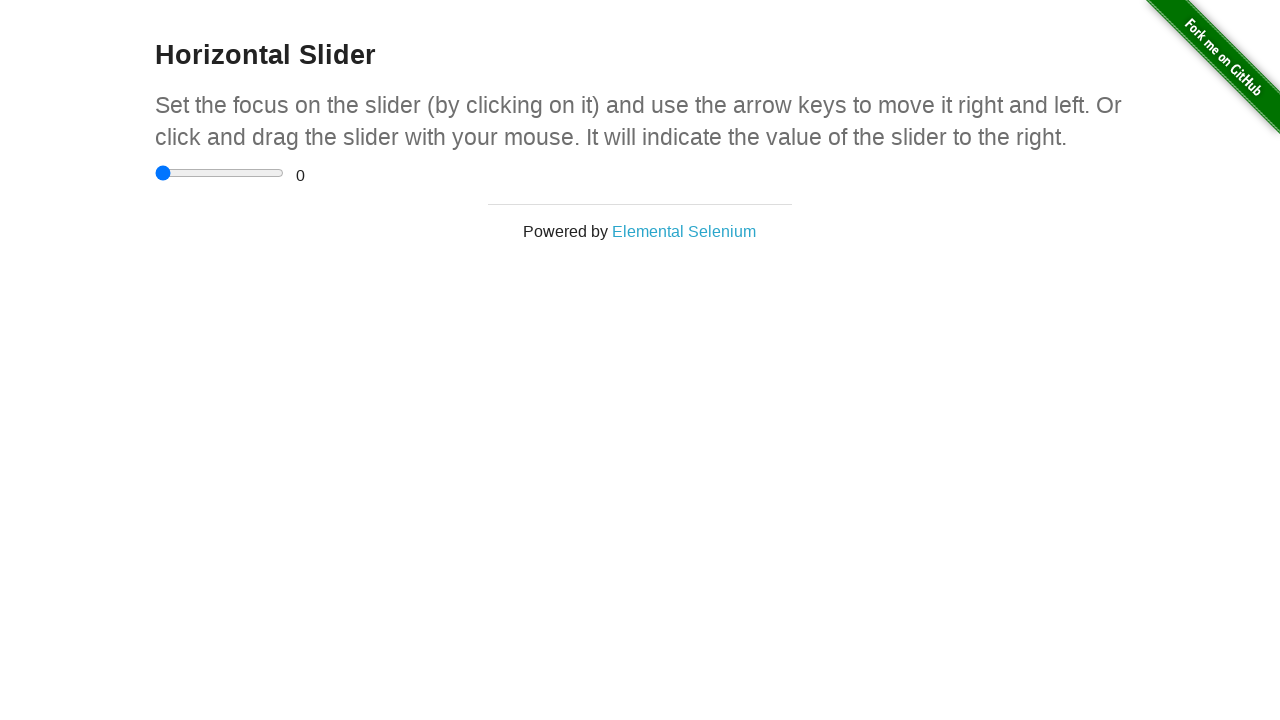

Located the horizontal slider input element
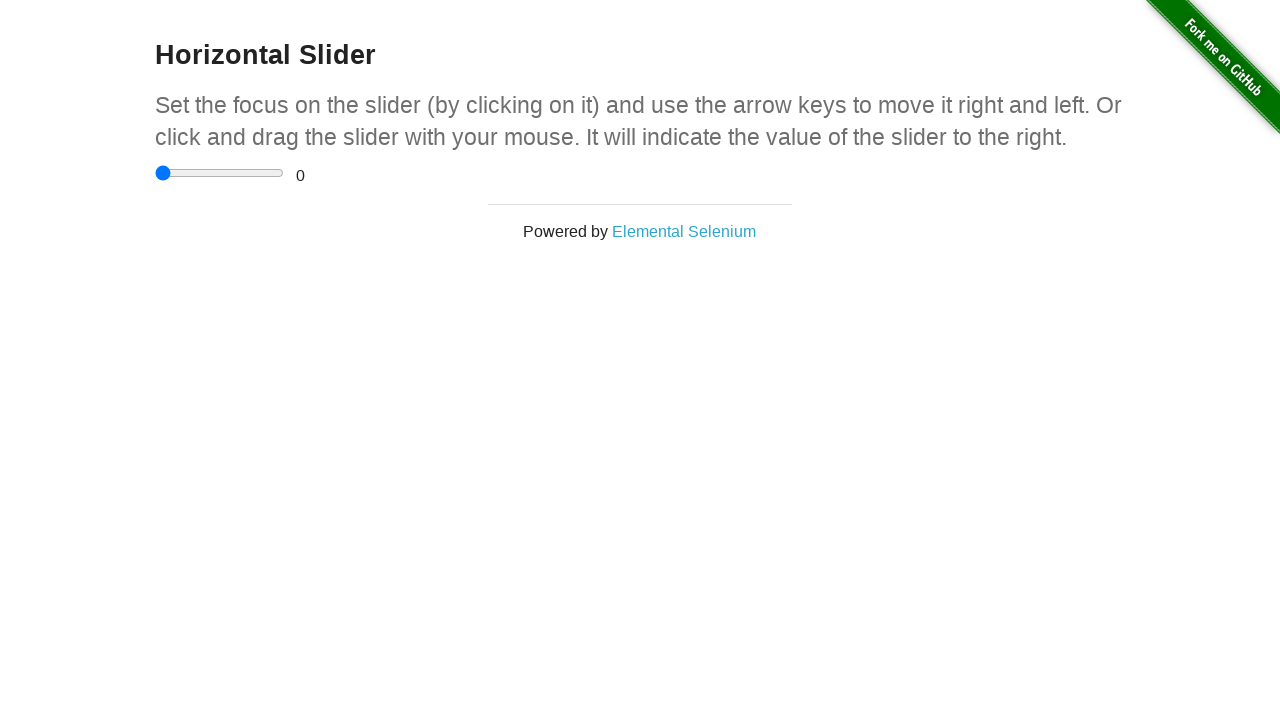

Clicked on the horizontal slider at (220, 173) on input[type='range']
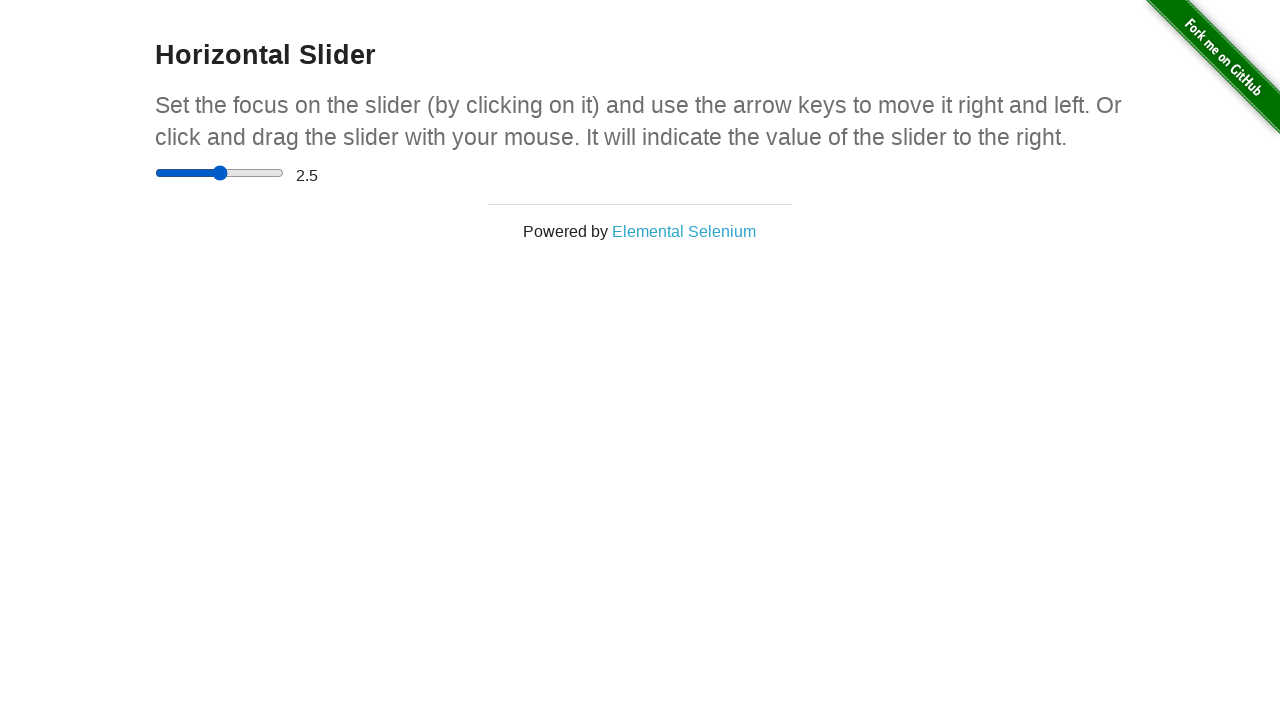

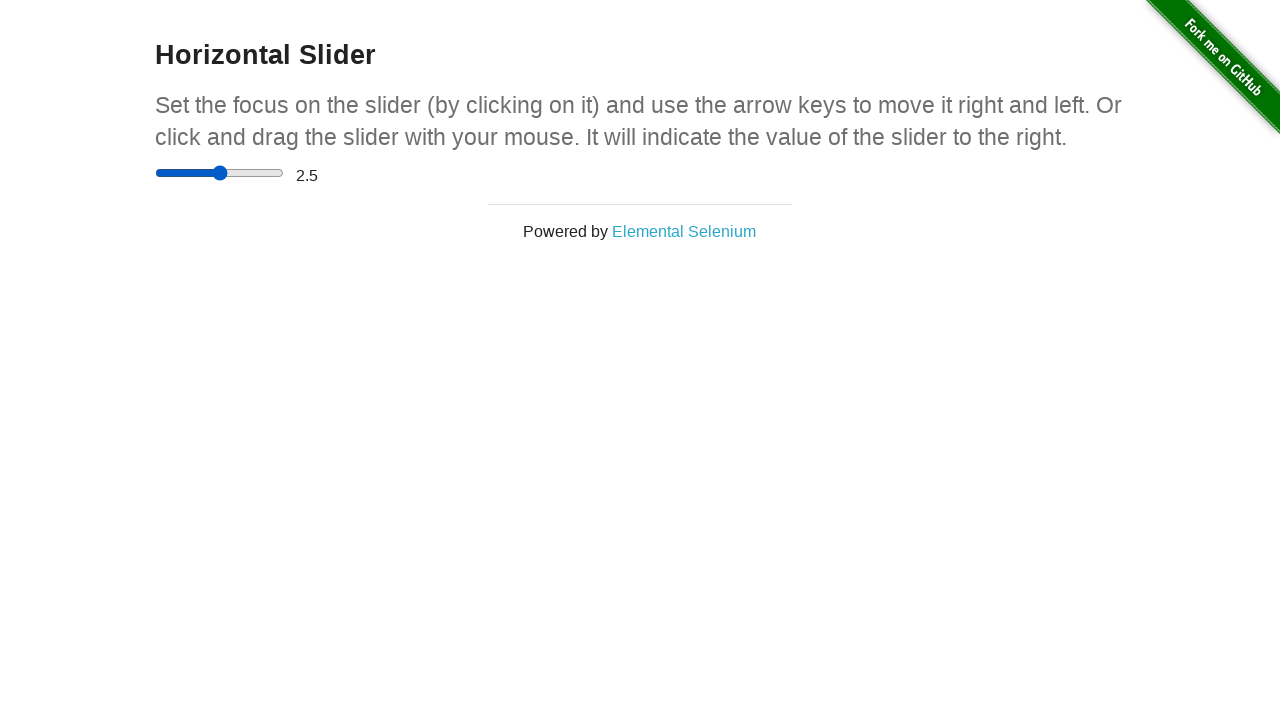